Tests a registration form by filling out various fields including personal information, skills, country selection, date of birth, and password fields, then submitting the form

Starting URL: https://demo.automationtesting.in/Register.html

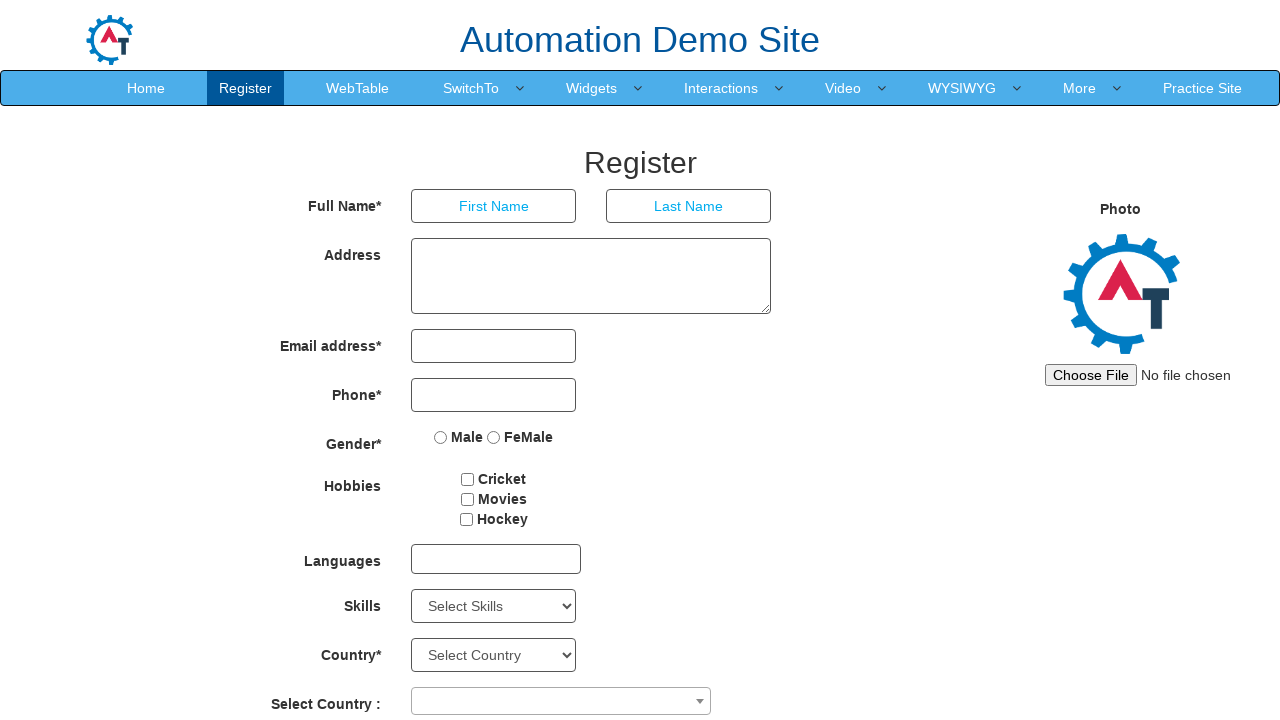

Filled first name field with 'sakthivel' on input[ng-model='FirstName']
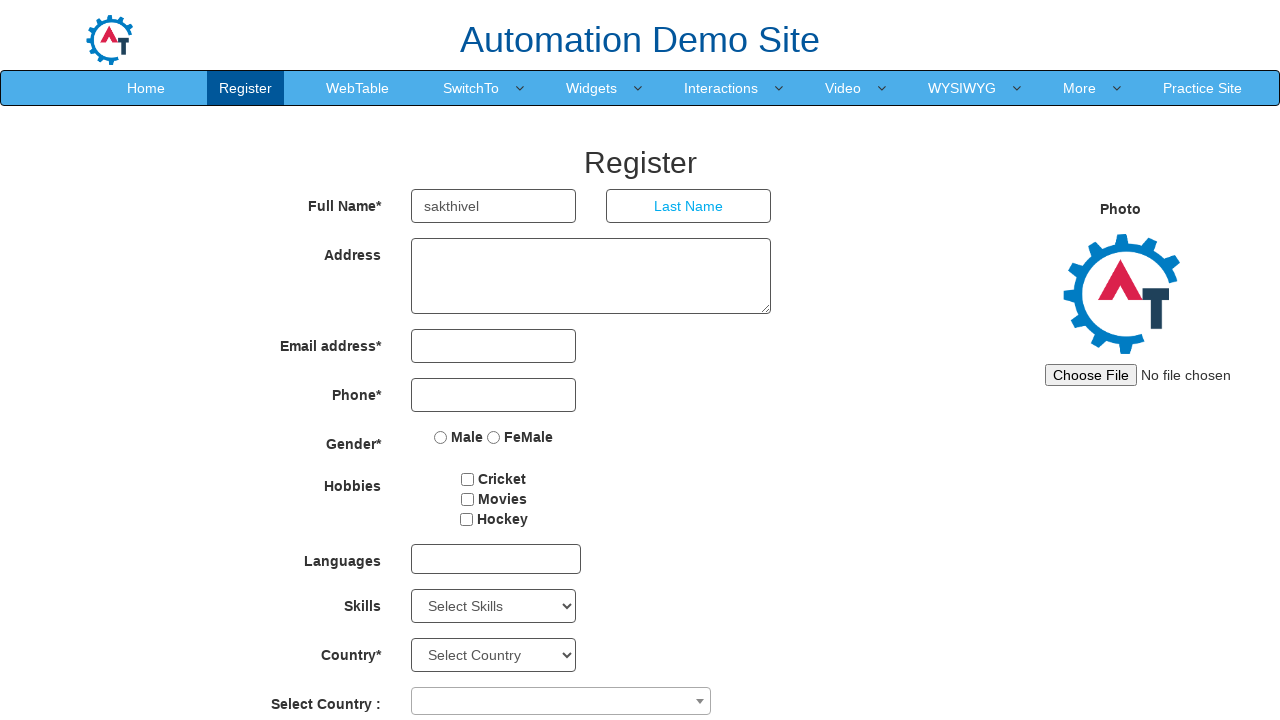

Filled last name field with 'vadivel' on input[ng-model='LastName']
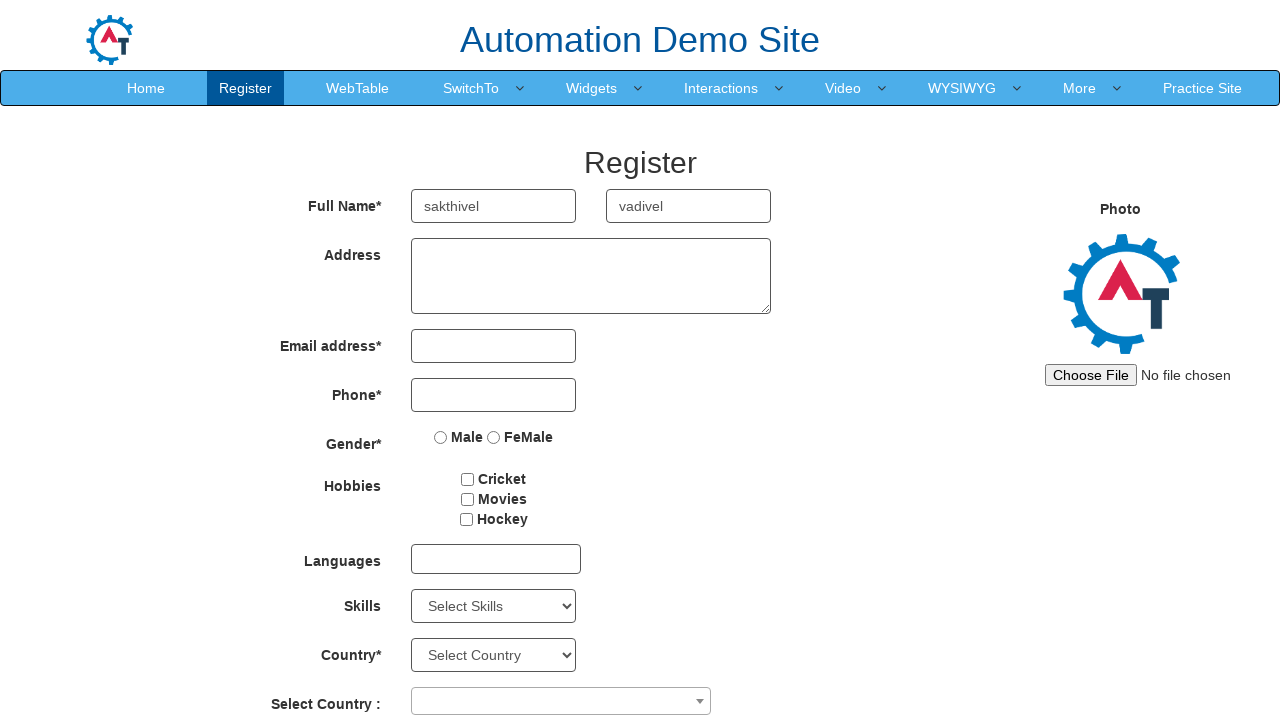

Filled address field with 'omr, karapakkam' on textarea[ng-model='Adress']
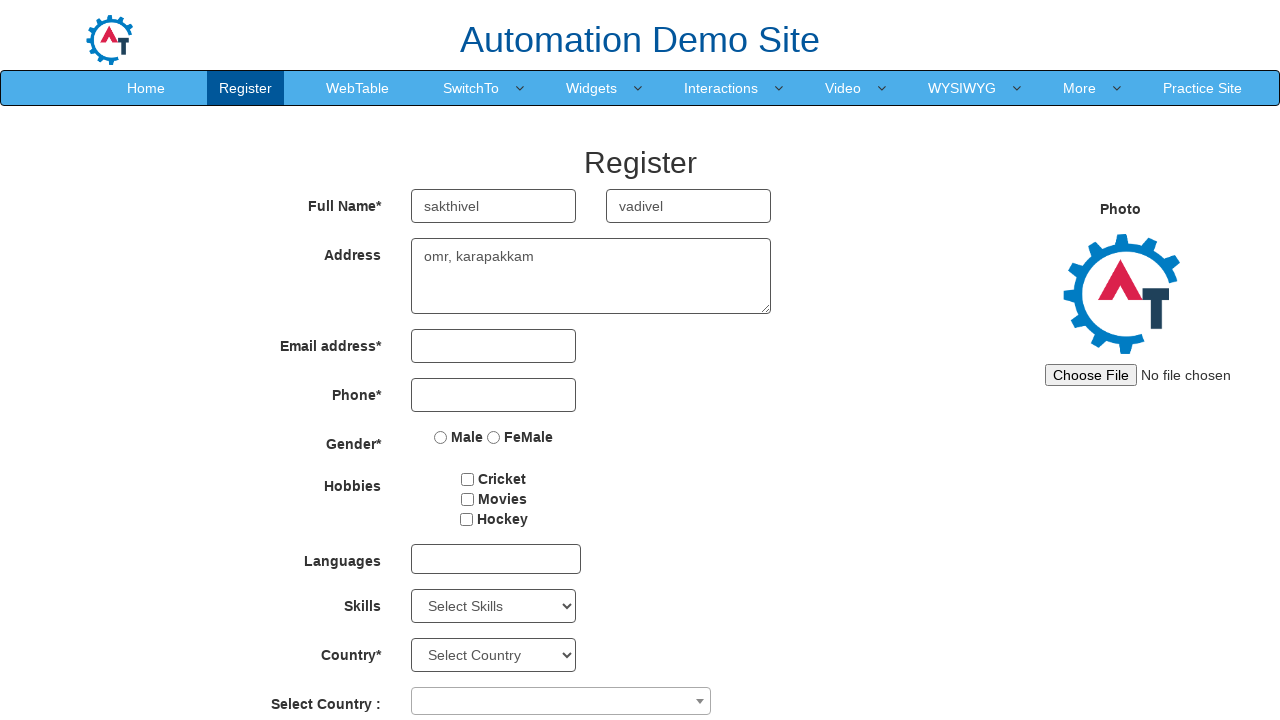

Filled email field with 'abcdffgg000@gmail.com' on input[ng-model='EmailAdress']
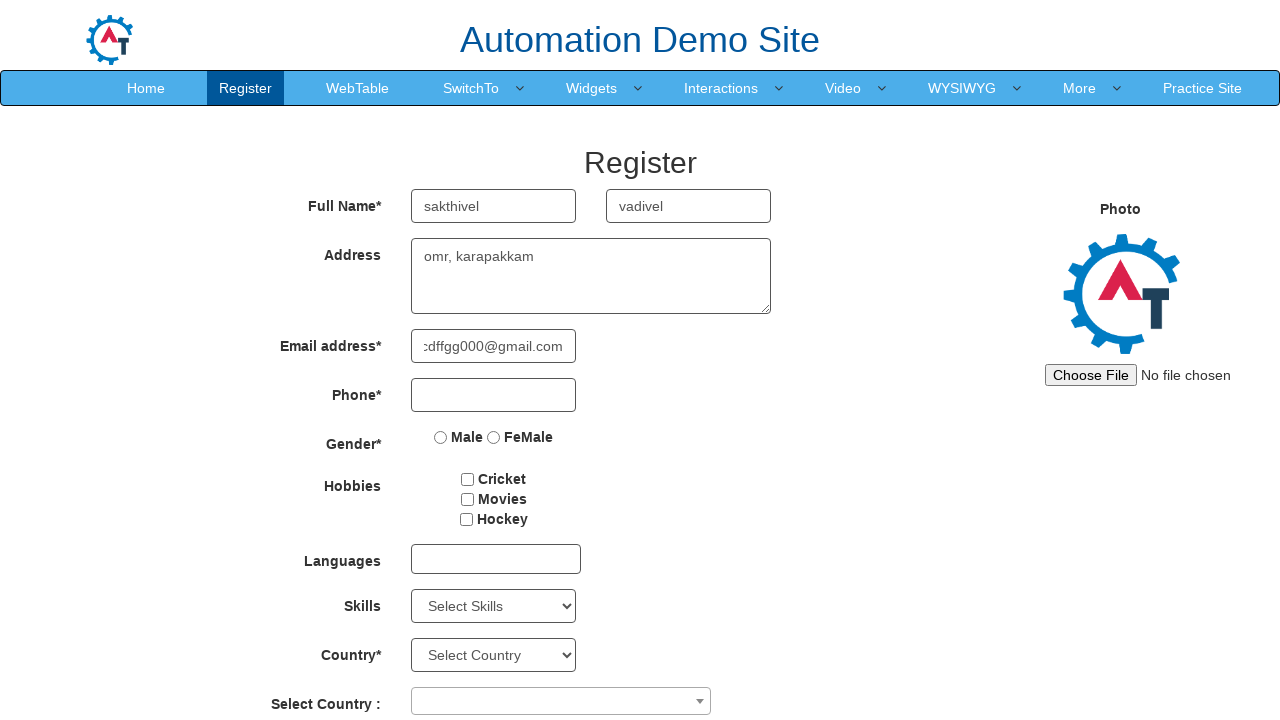

Filled phone number field with '6575788877' on input[ng-model='Phone']
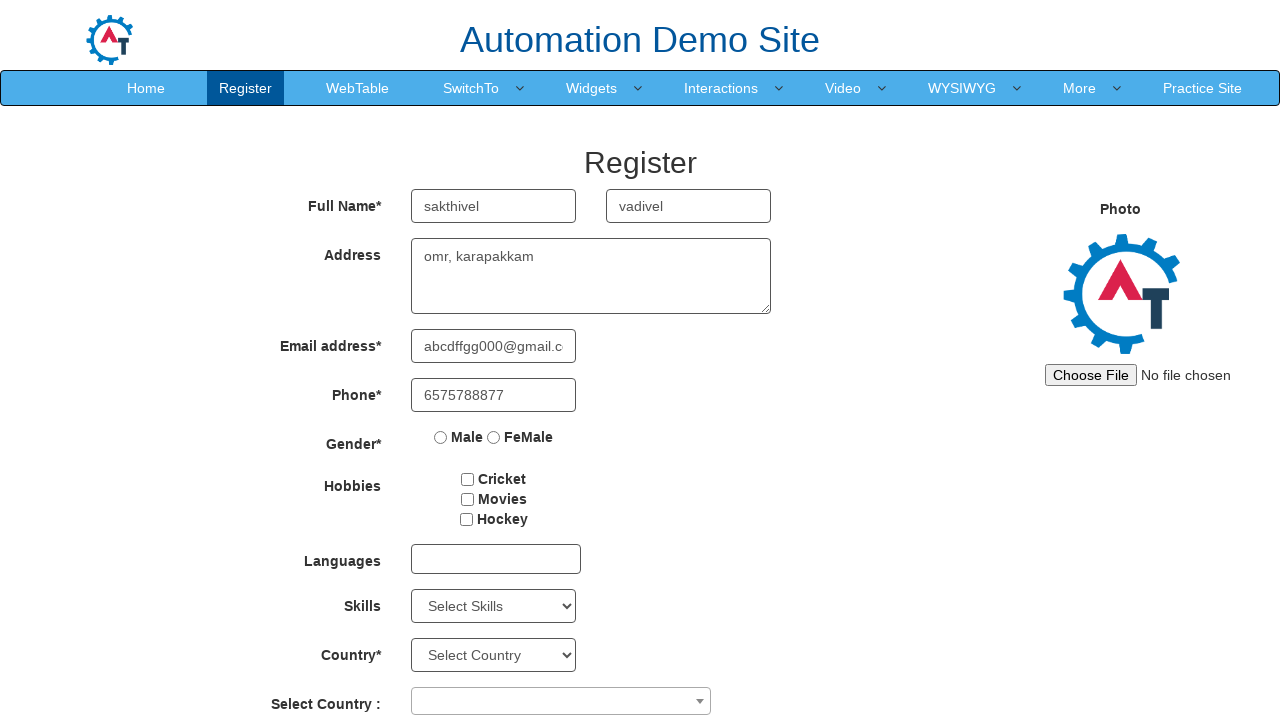

Selected Male gender radio button at (441, 437) on input[value='Male']
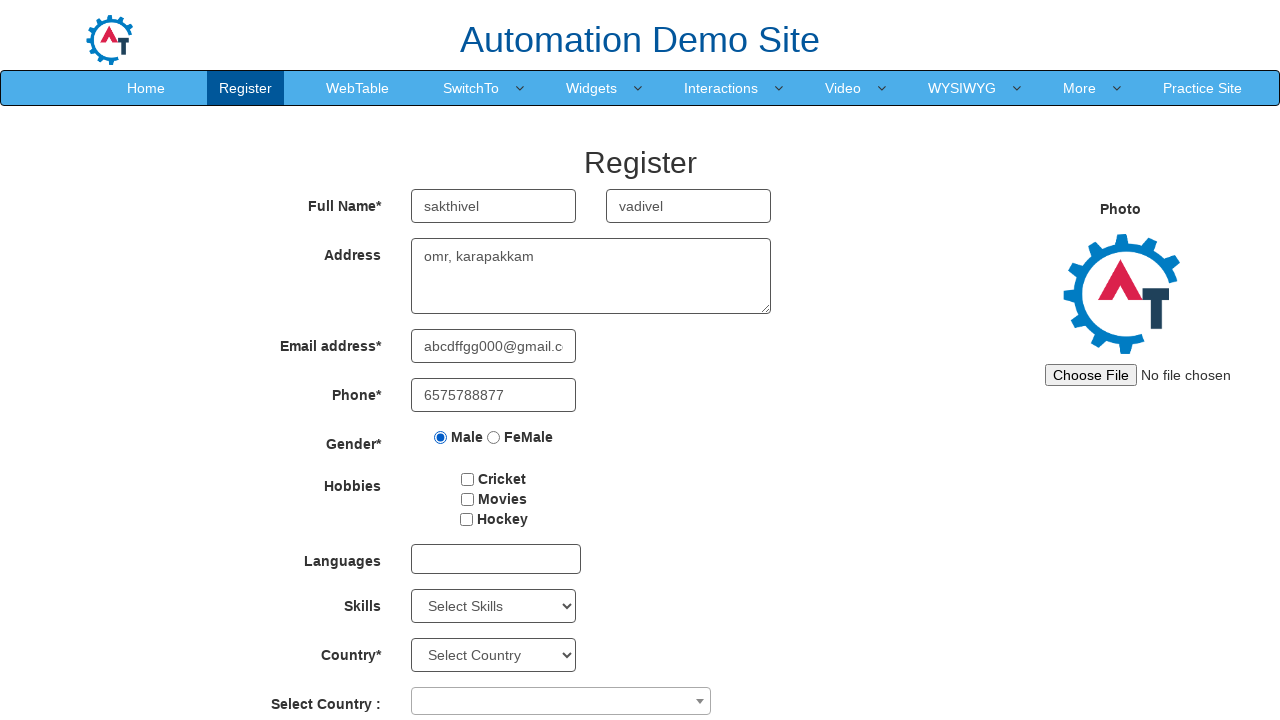

Selected Cricket hobby checkbox at (468, 479) on input[value='Cricket']
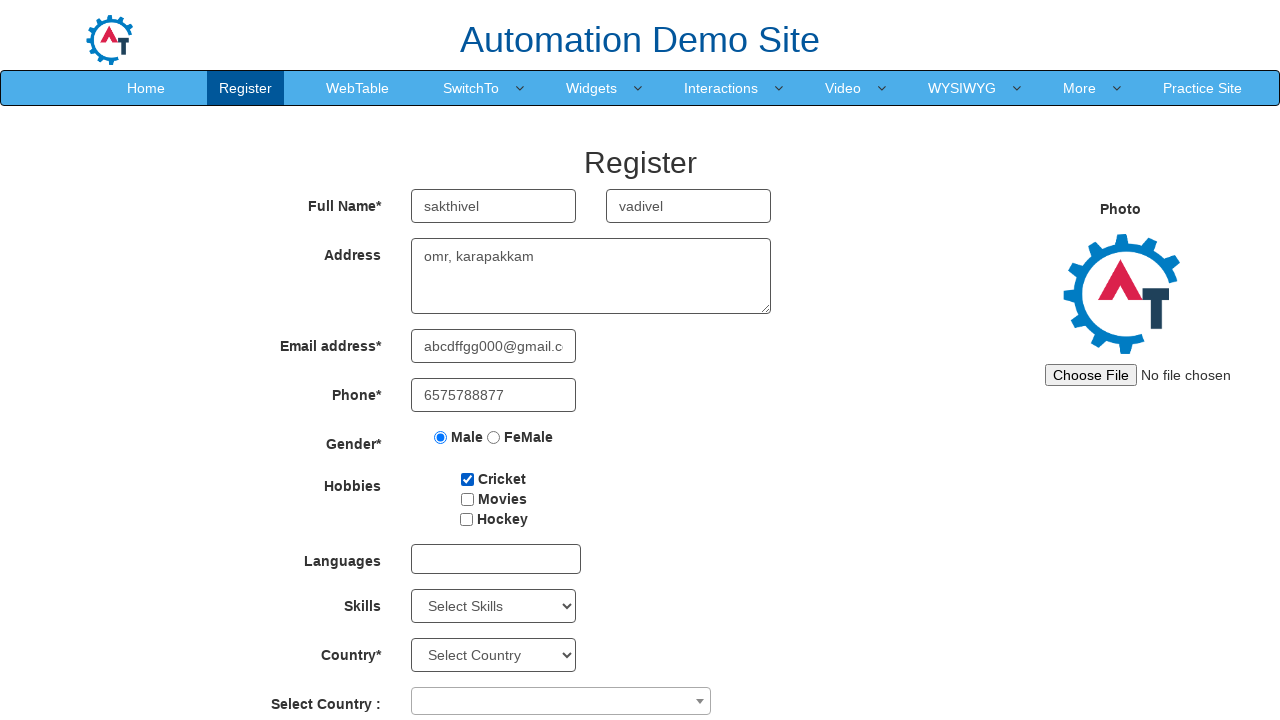

Selected skills dropdown option at index 3 on select#Skills
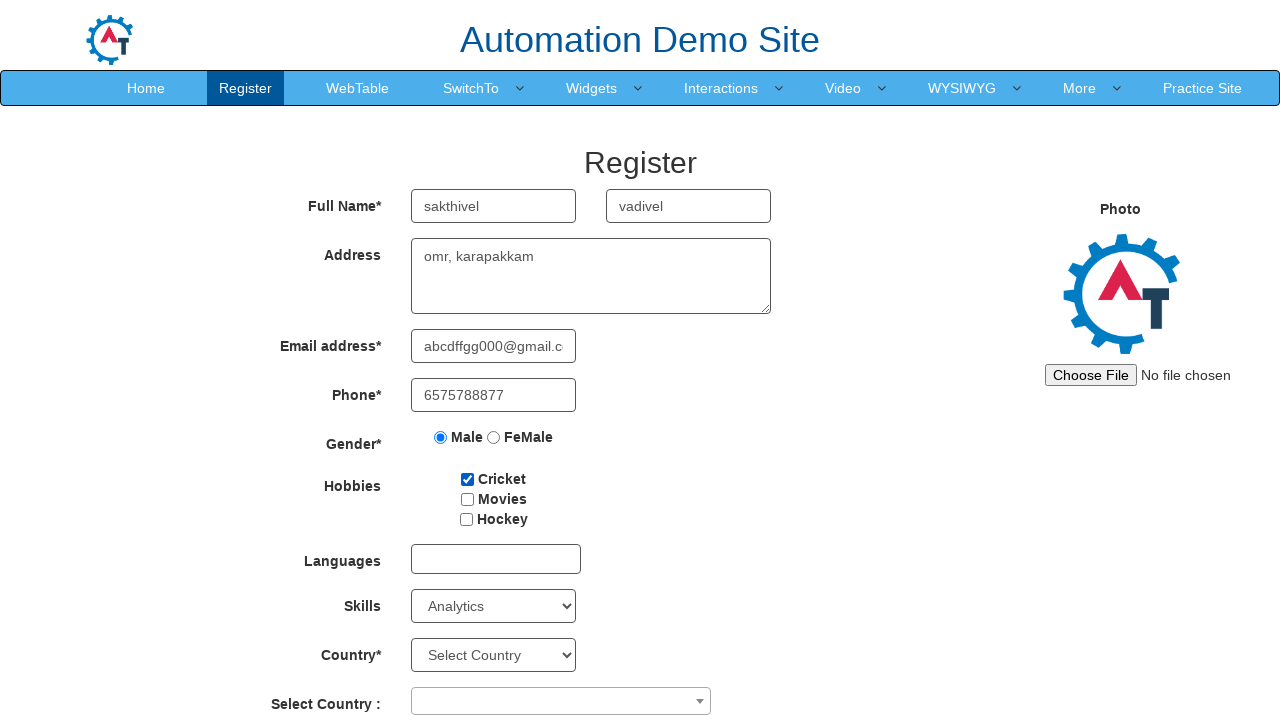

Clicked country selection combobox at (561, 701) on span[role='combobox']
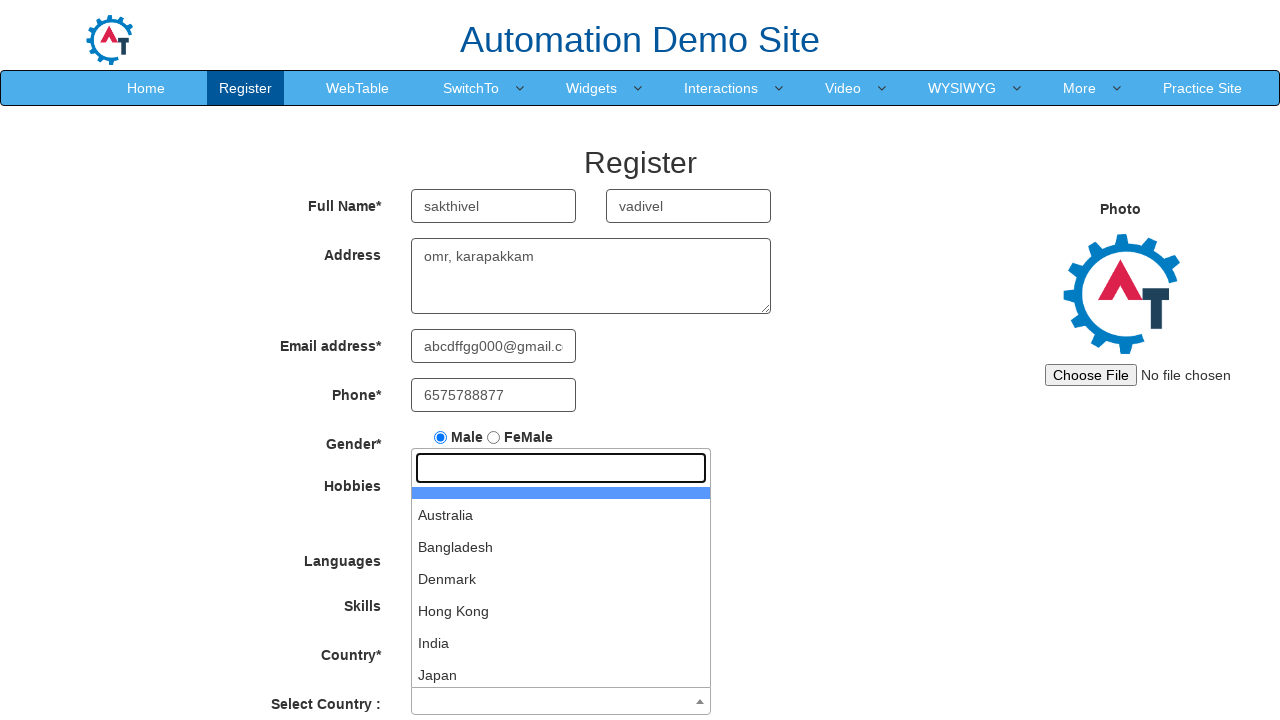

Filled country search field with 'India' on input.select2-search__field
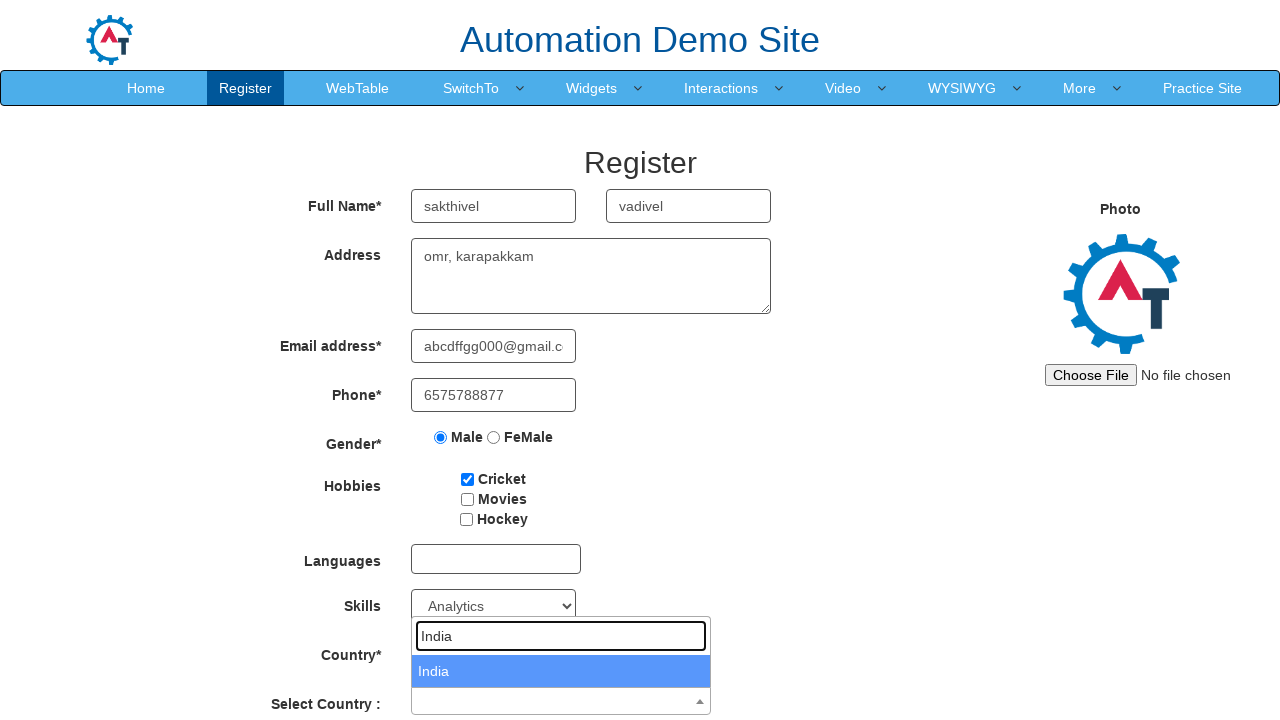

Pressed Enter to confirm country selection
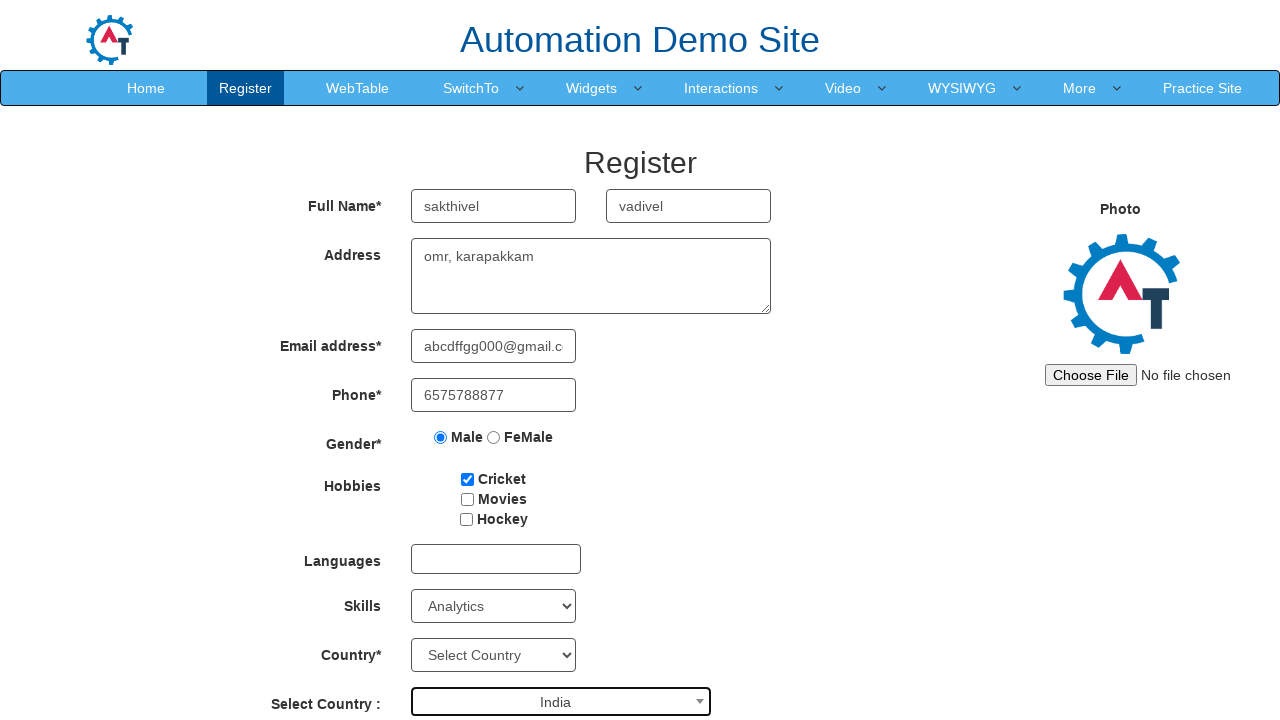

Selected year of birth dropdown option at index 81 on select#yearbox
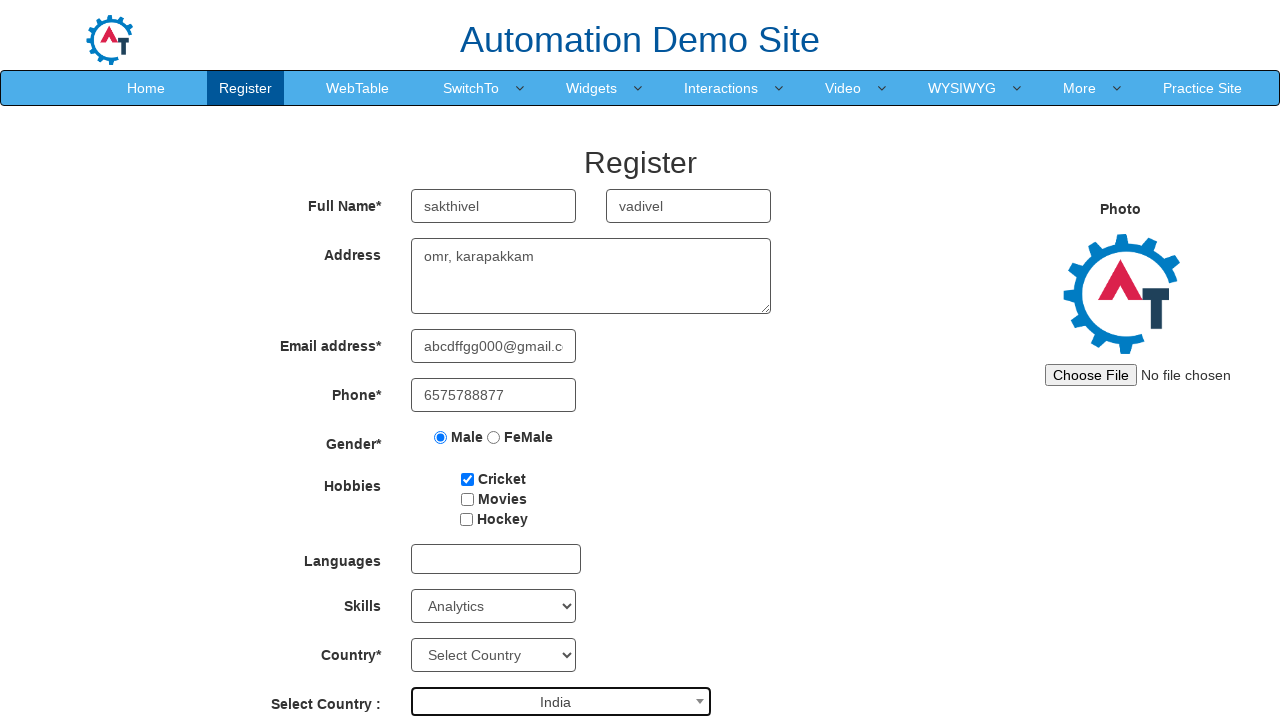

Selected month of birth dropdown option at index 5 on select[ng-model='monthbox']
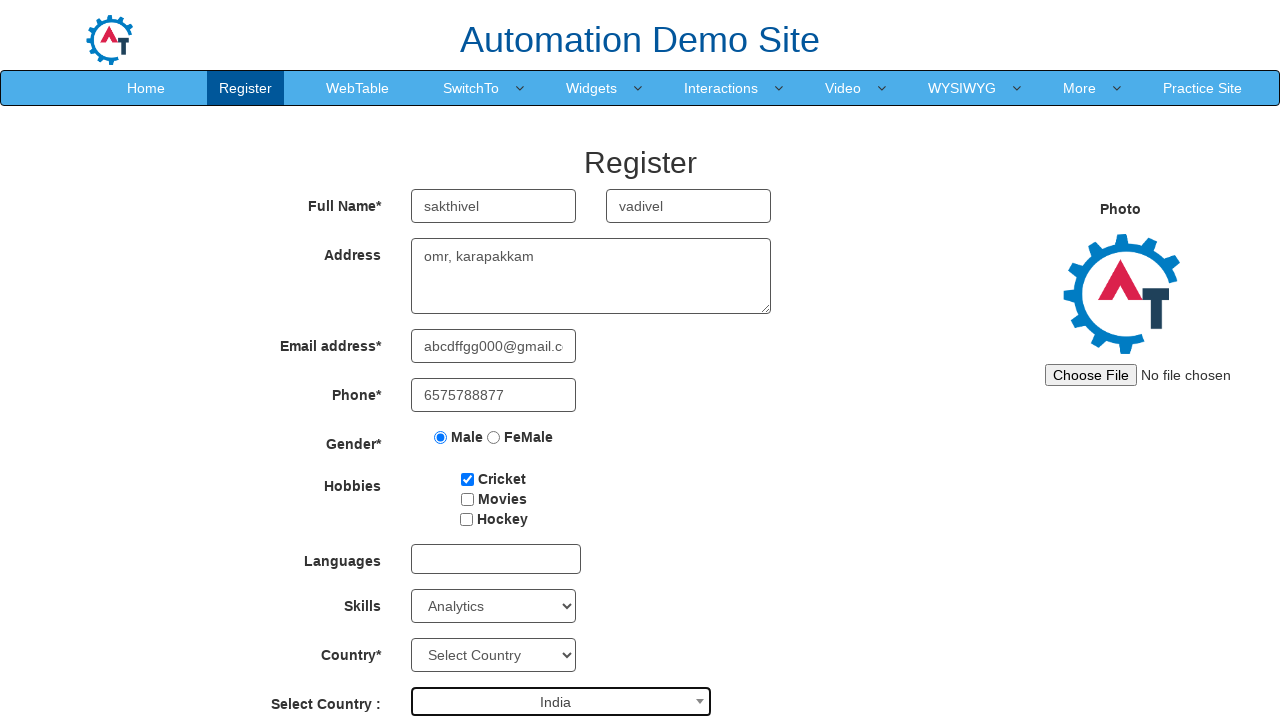

Selected day of birth dropdown option at index 20 on select#daybox
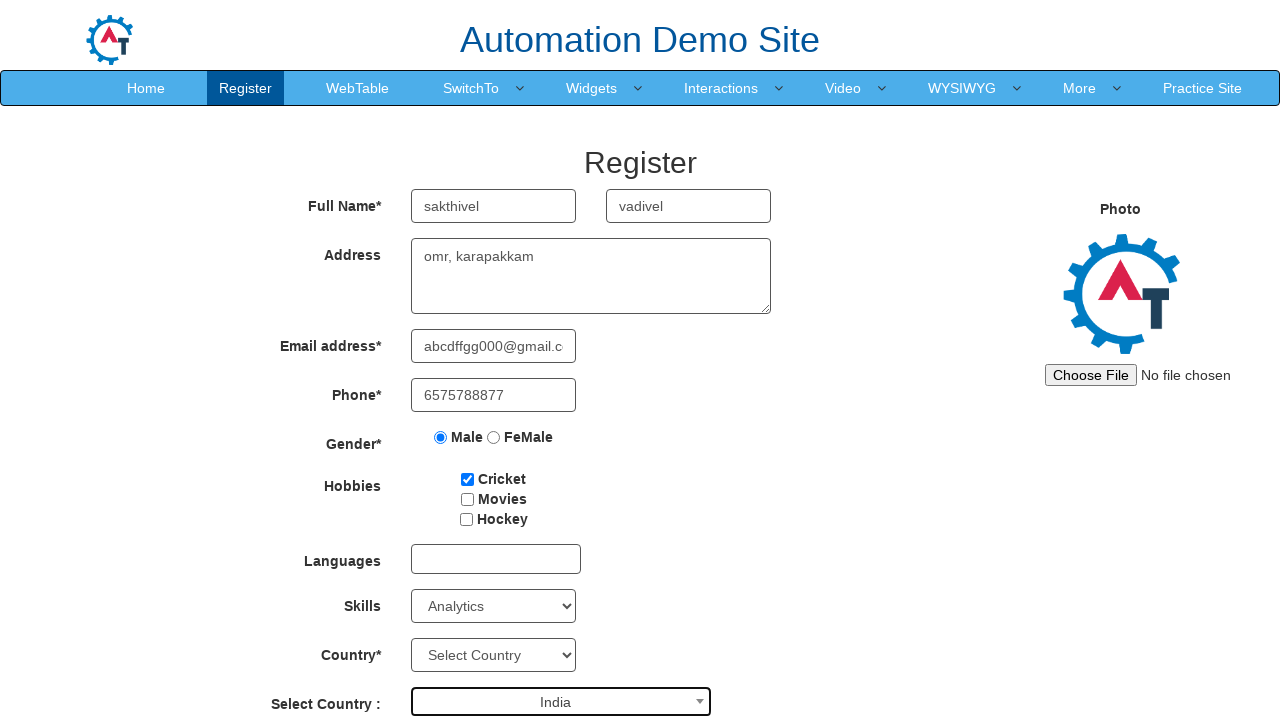

Filled password field with '666666' on input#firstpassword
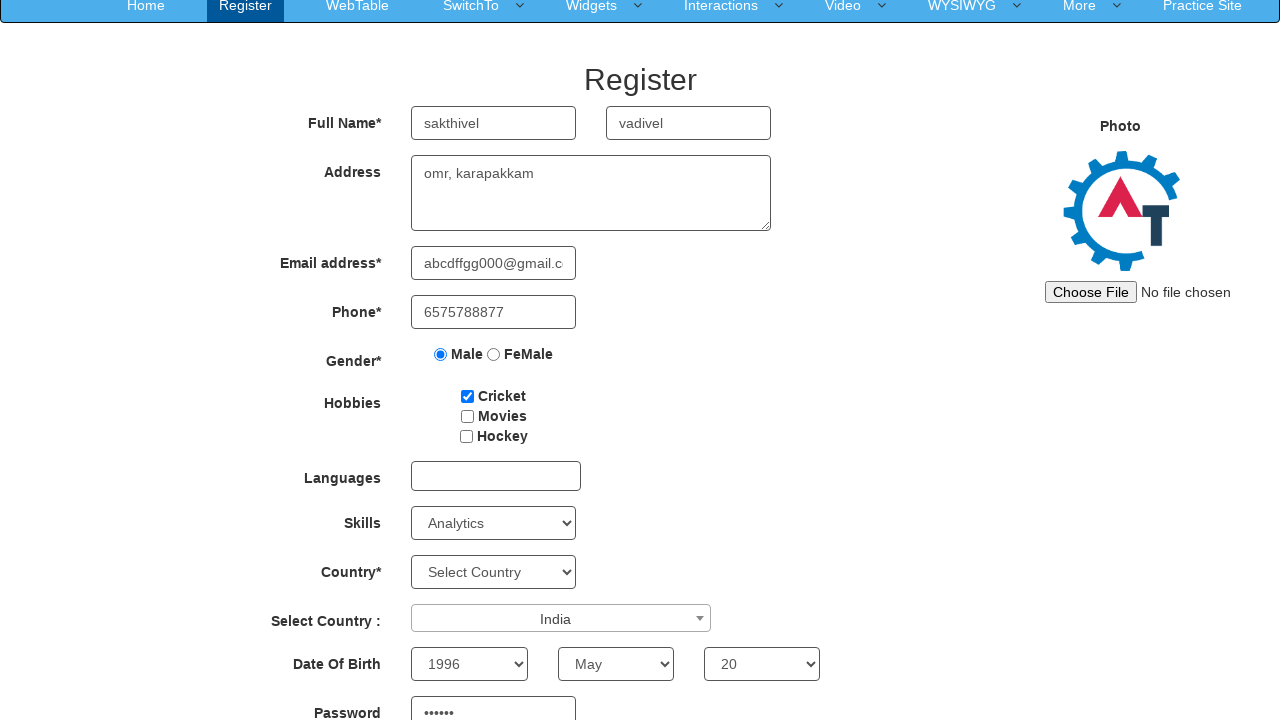

Filled confirm password field with '666666' on input#secondpassword
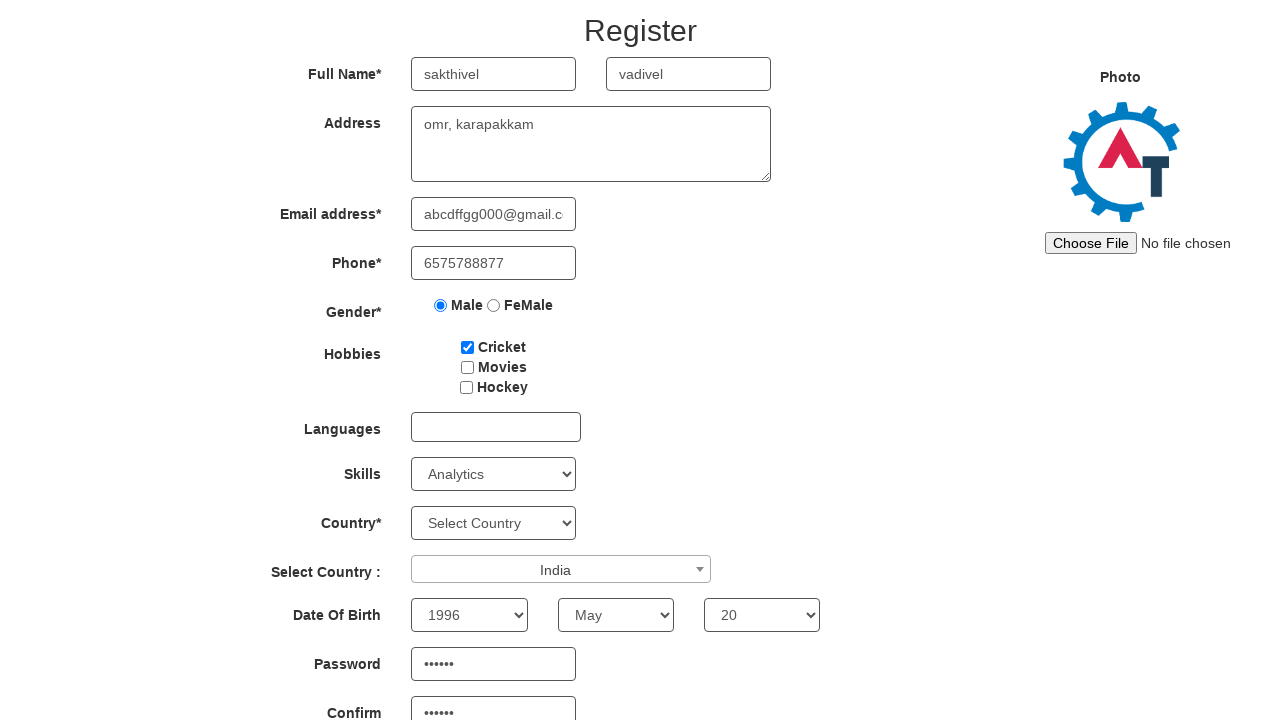

Clicked submit button to register at (572, 623) on button#submitbtn
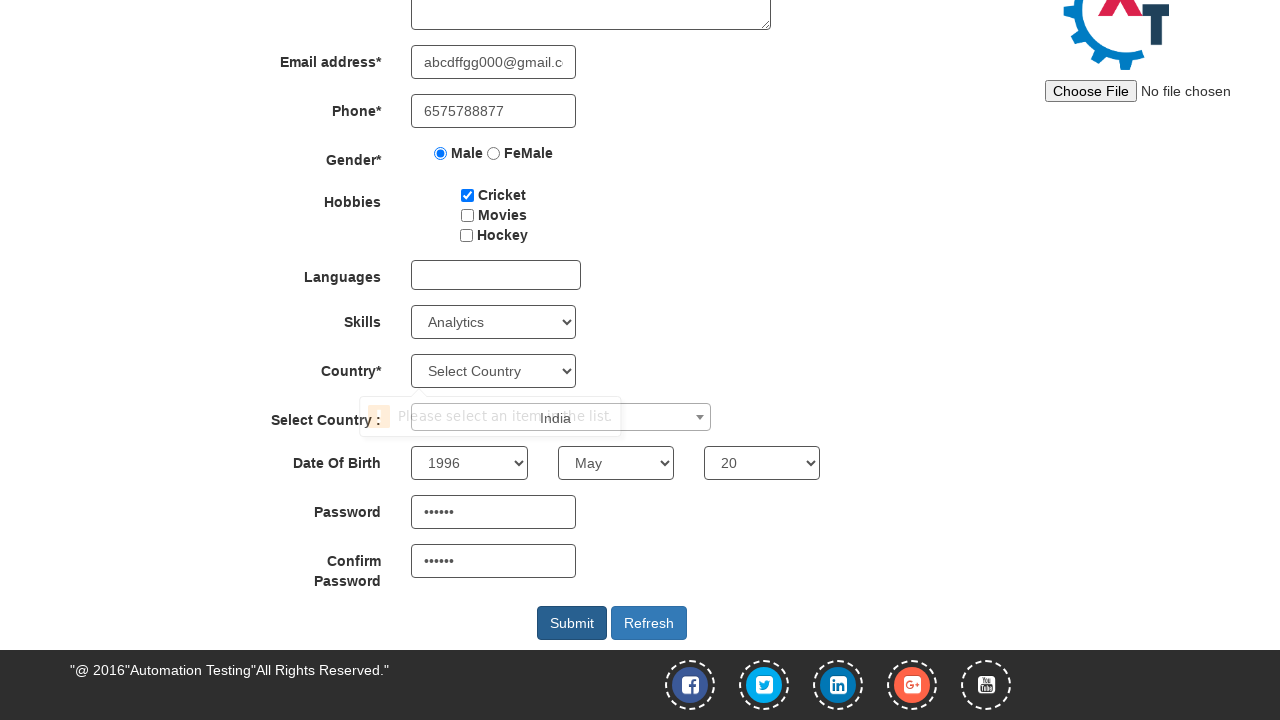

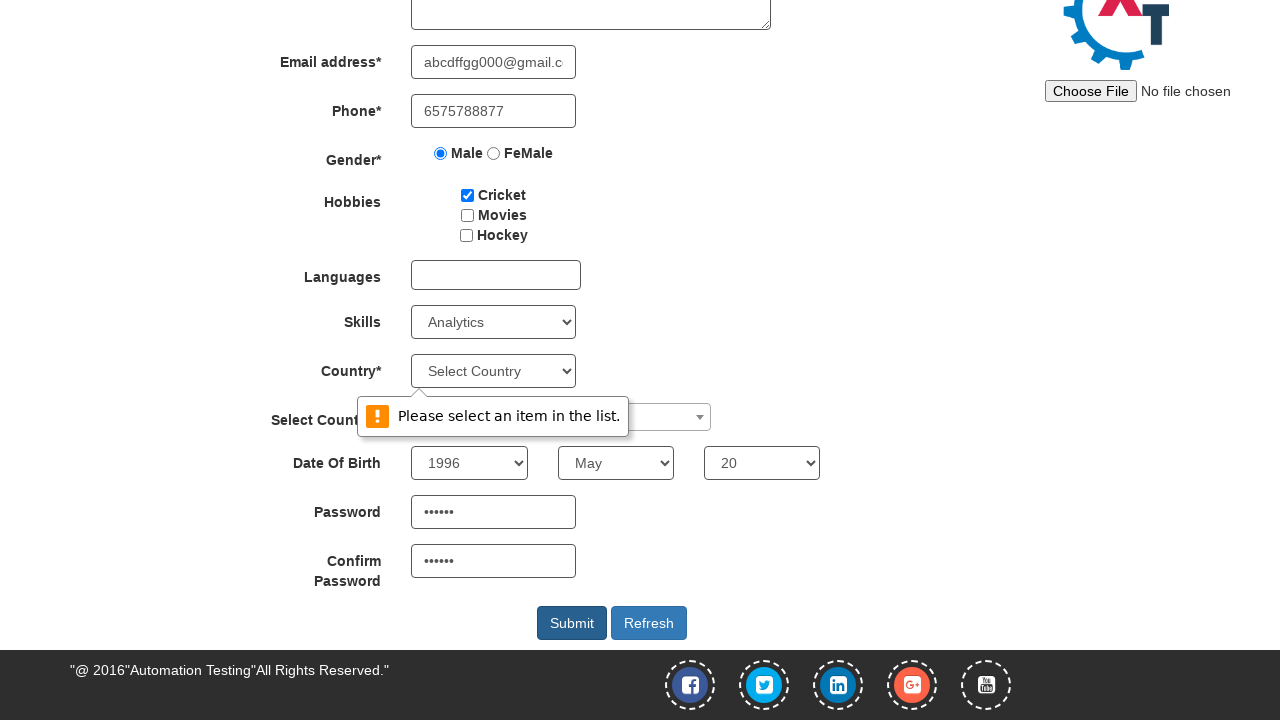